Tests dynamic loading with insufficient wait time (3 seconds) to demonstrate timing issues

Starting URL: https://automationfc.github.io/dynamic-loading/

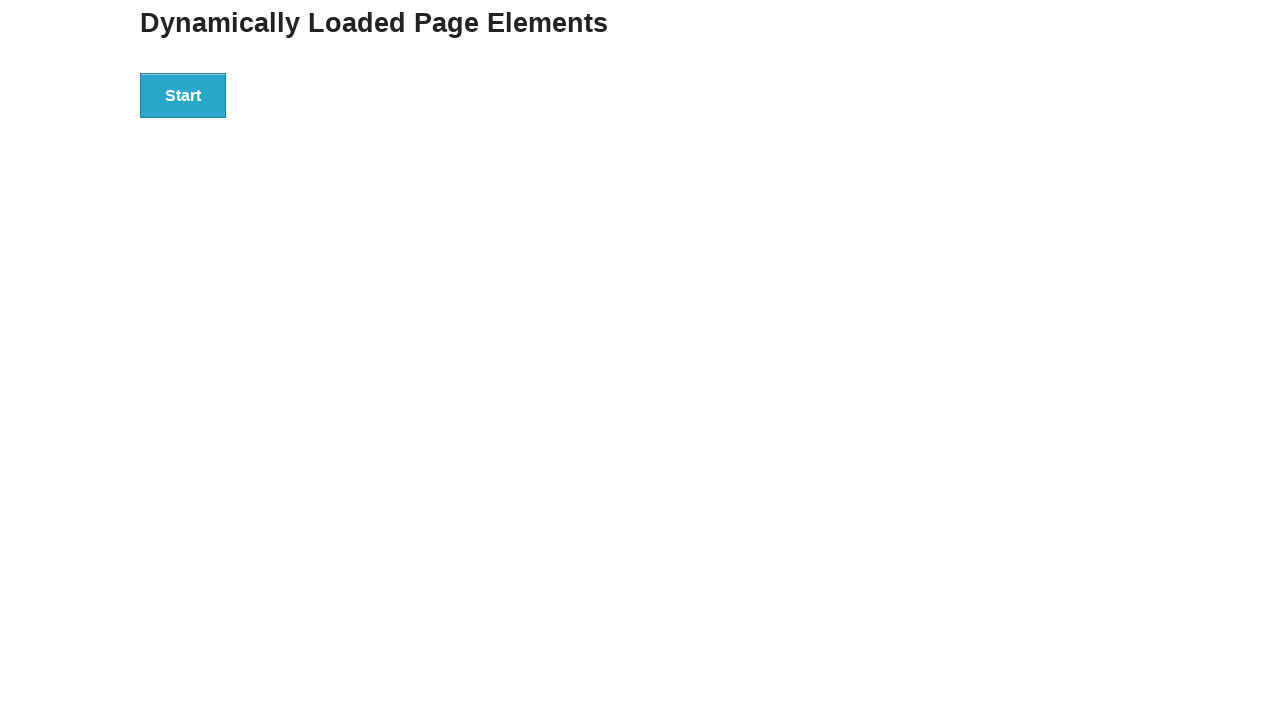

Clicked start button to trigger dynamic loading at (183, 95) on div#start>button
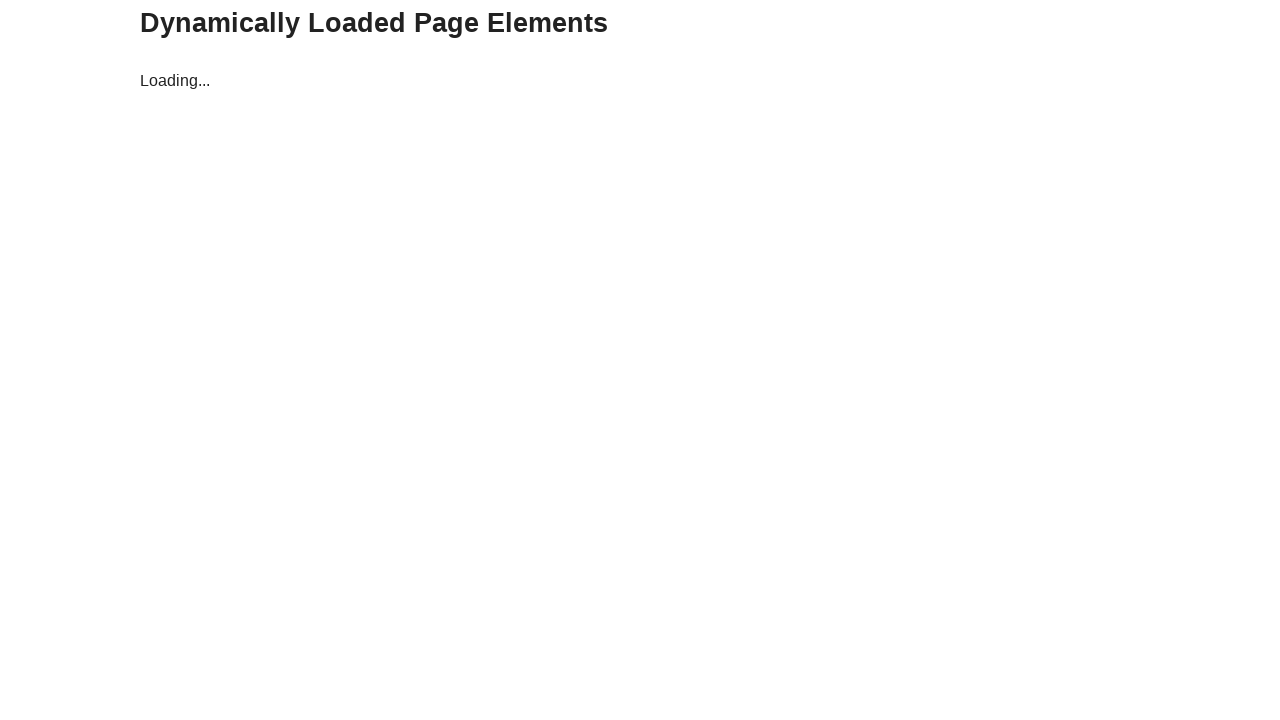

Waited 3 seconds (insufficient time for loading to complete)
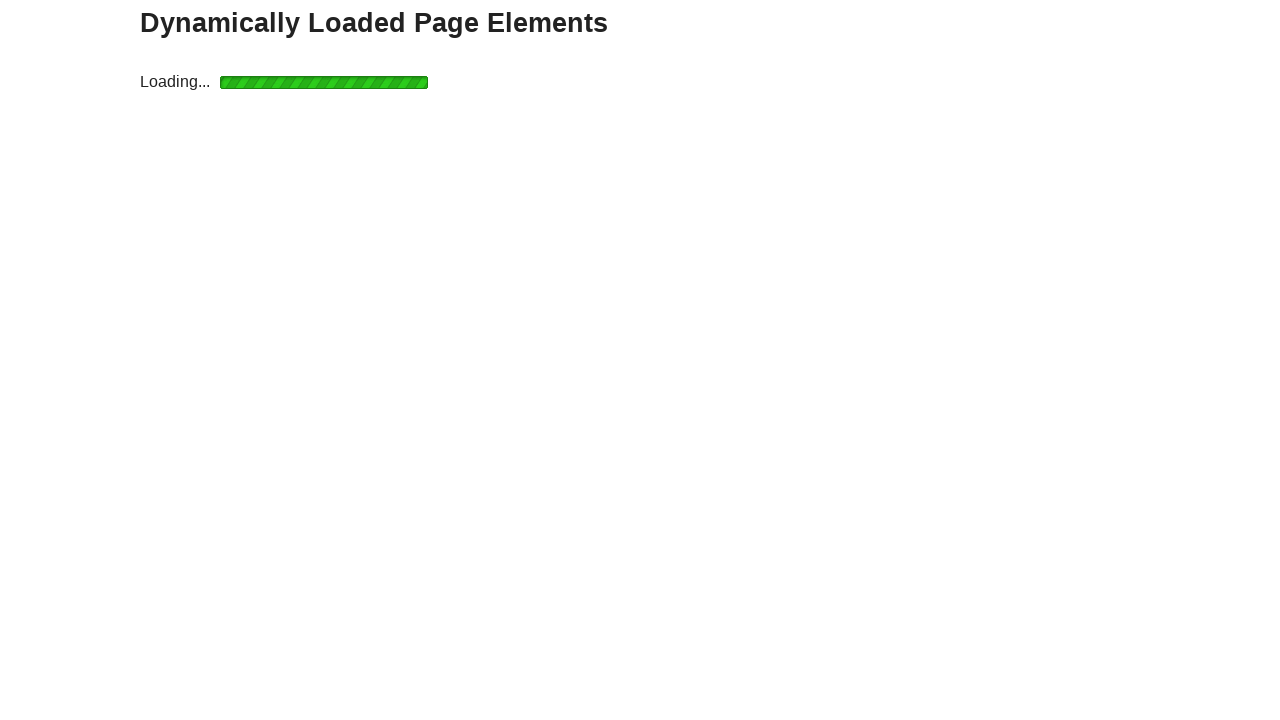

Assertion passed: 'Hello World!' text found in finish element
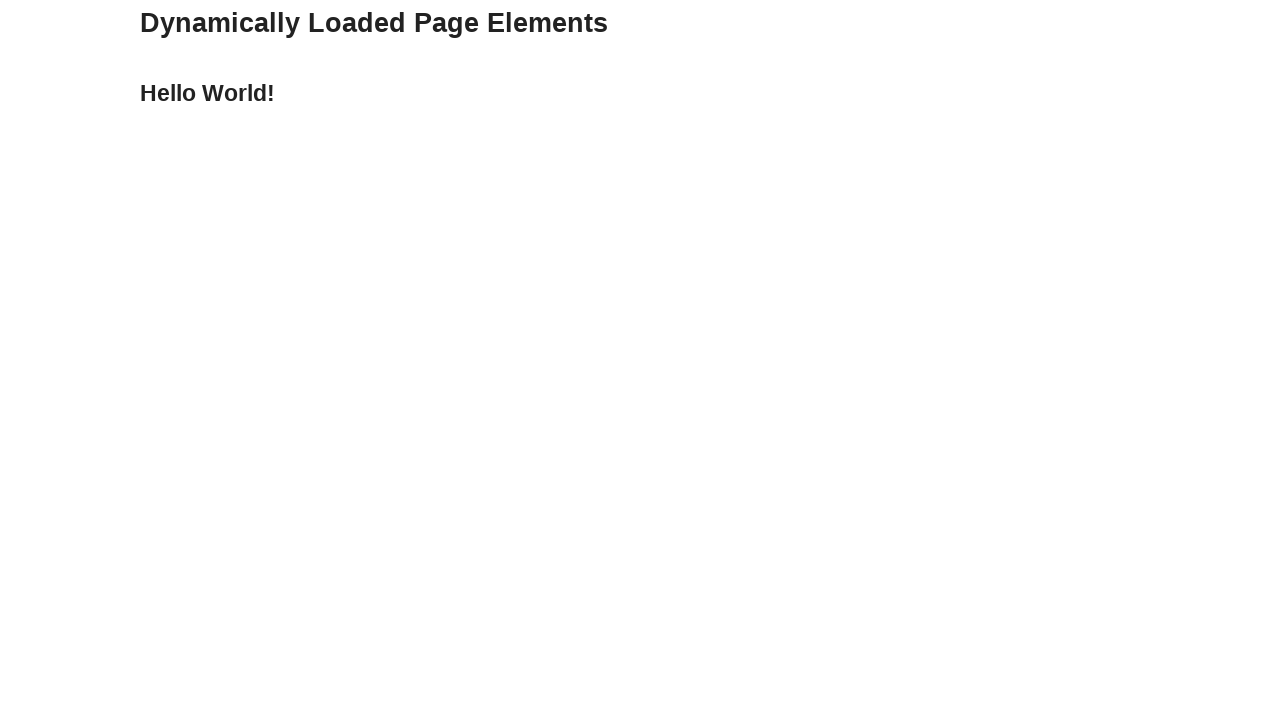

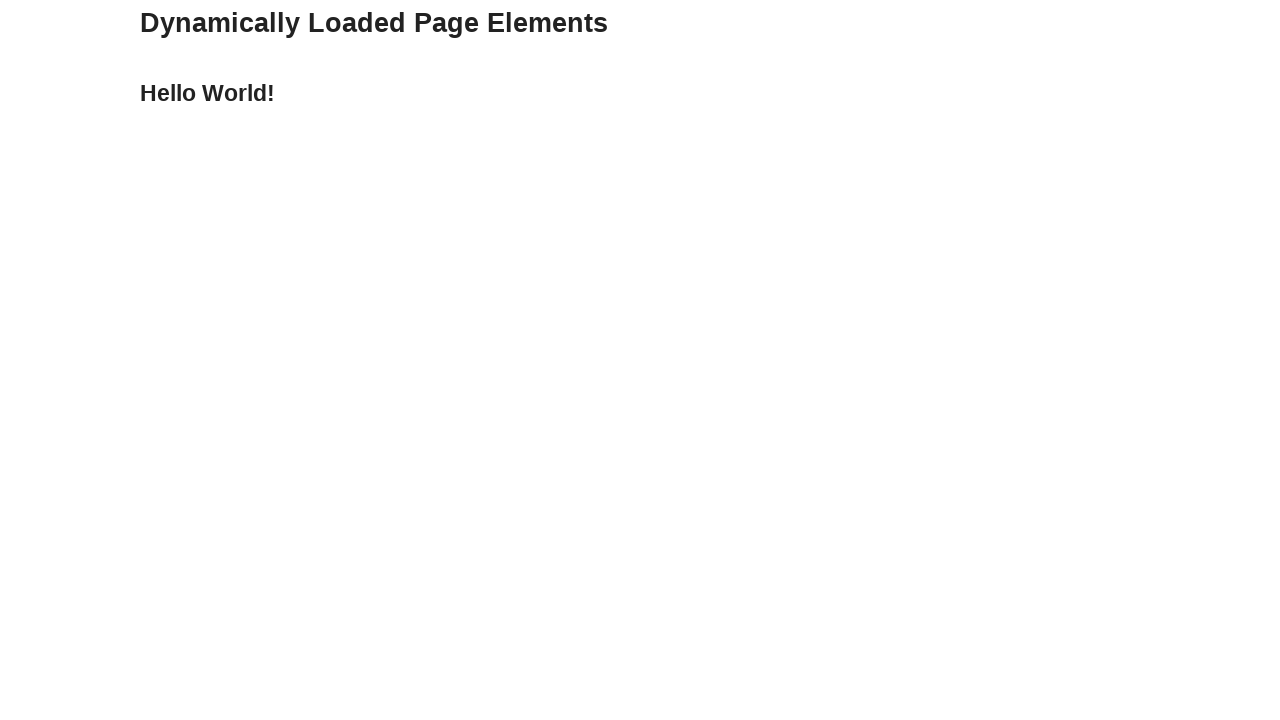